Tests tooltip functionality by hovering over a button and verifying the tooltip text appears

Starting URL: https://demoqa.com/tool-tips/

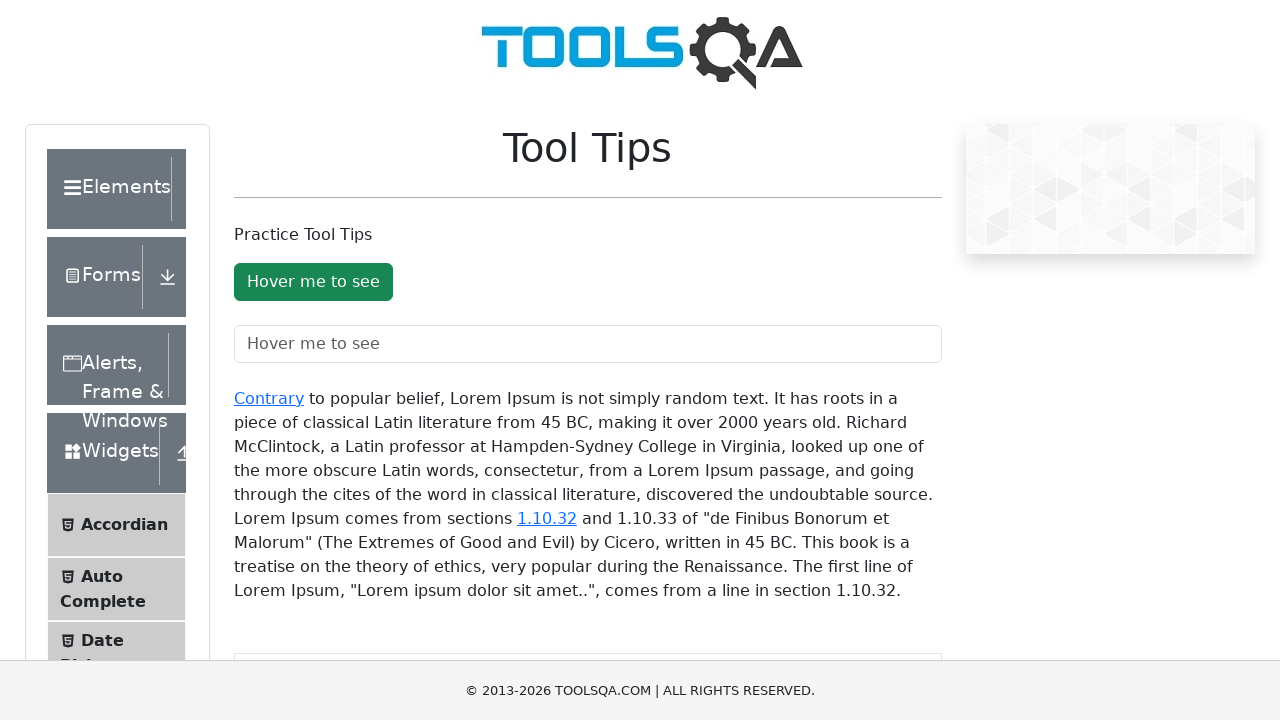

Hovered over tooltip button to trigger tooltip at (313, 282) on #toolTipButton
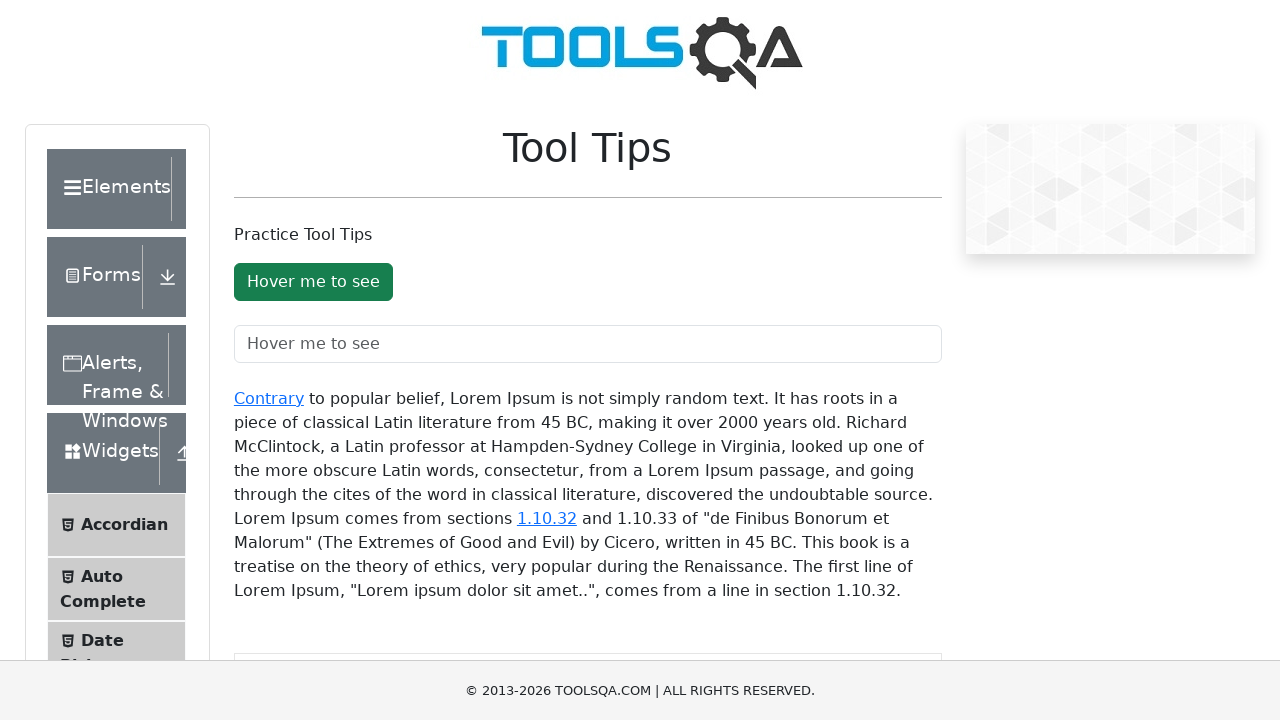

Tooltip appeared with expected text
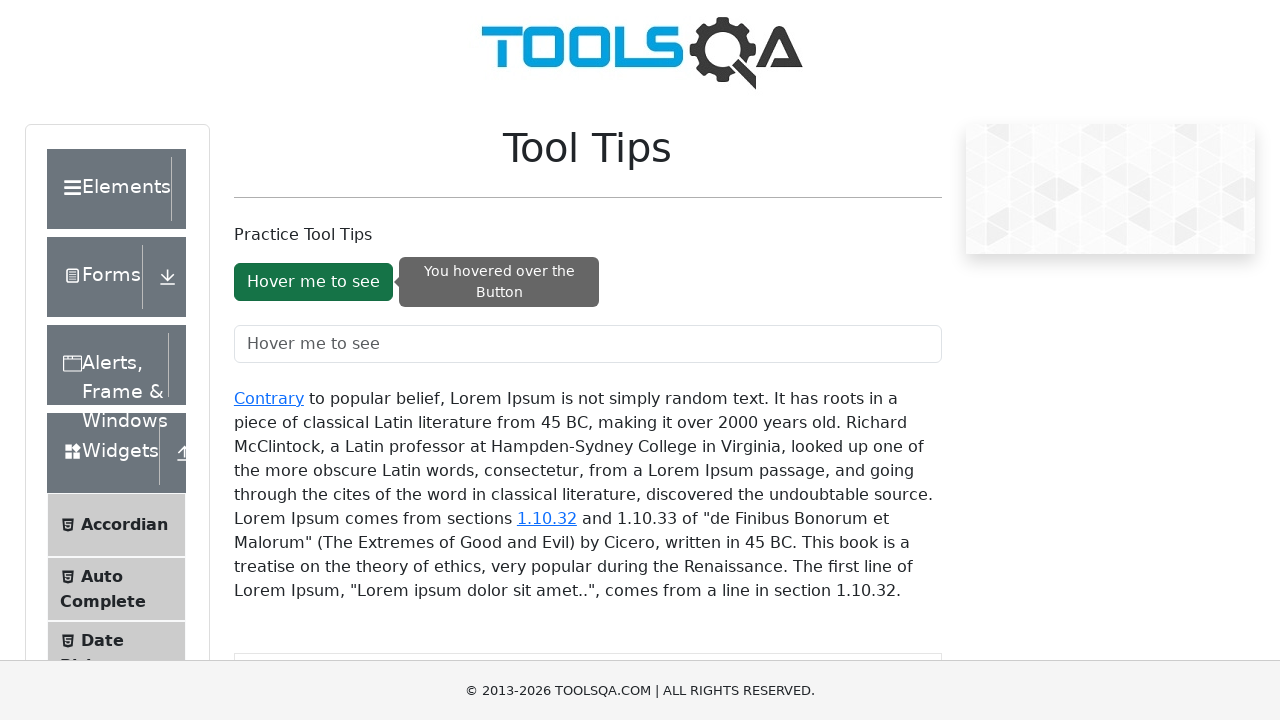

Verified tooltip text matches expected value 'You hovered over the Button'
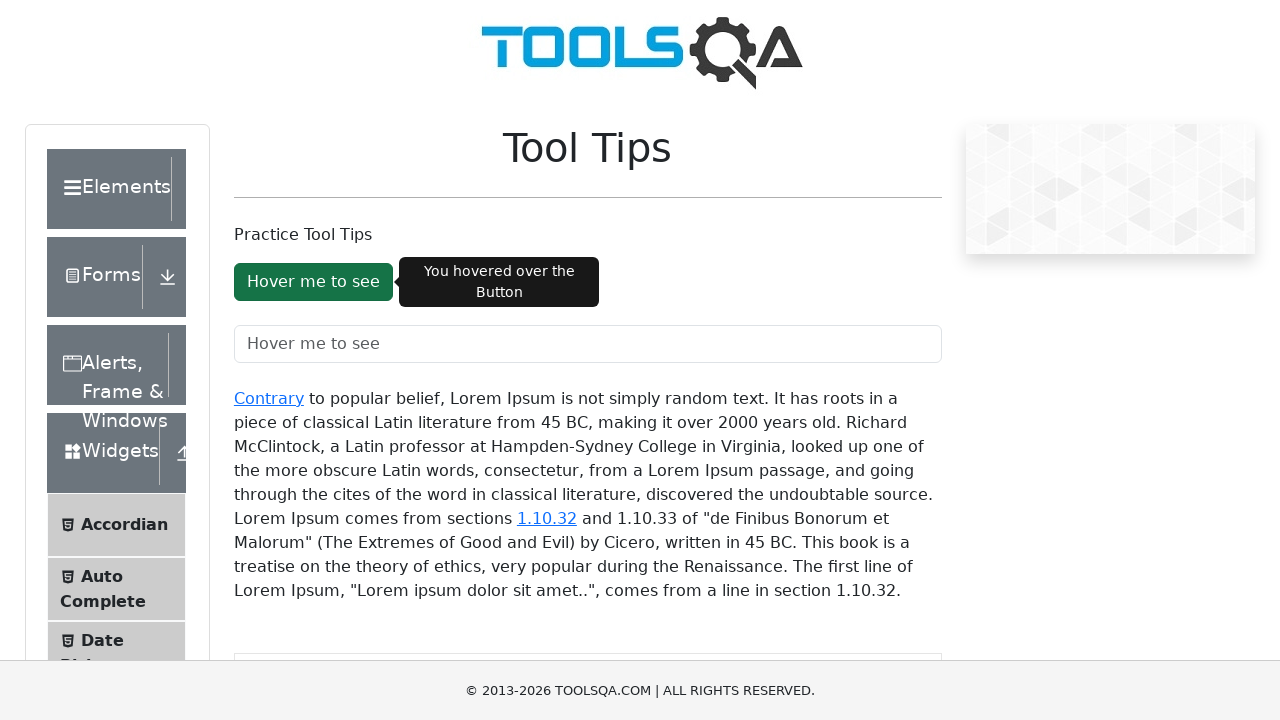

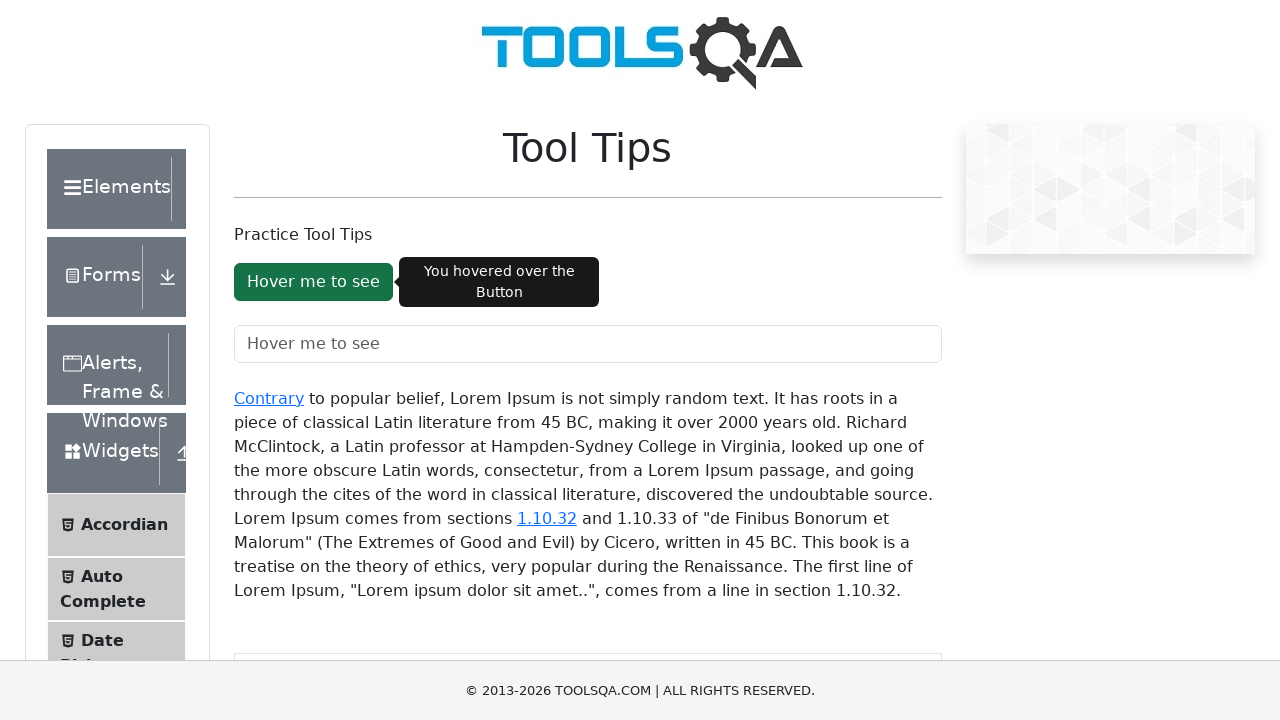